Tests the number input field by typing a value and using JavaScript stepUp() to increment it, then verifies the value increased by one.

Starting URL: https://the-internet.herokuapp.com/inputs

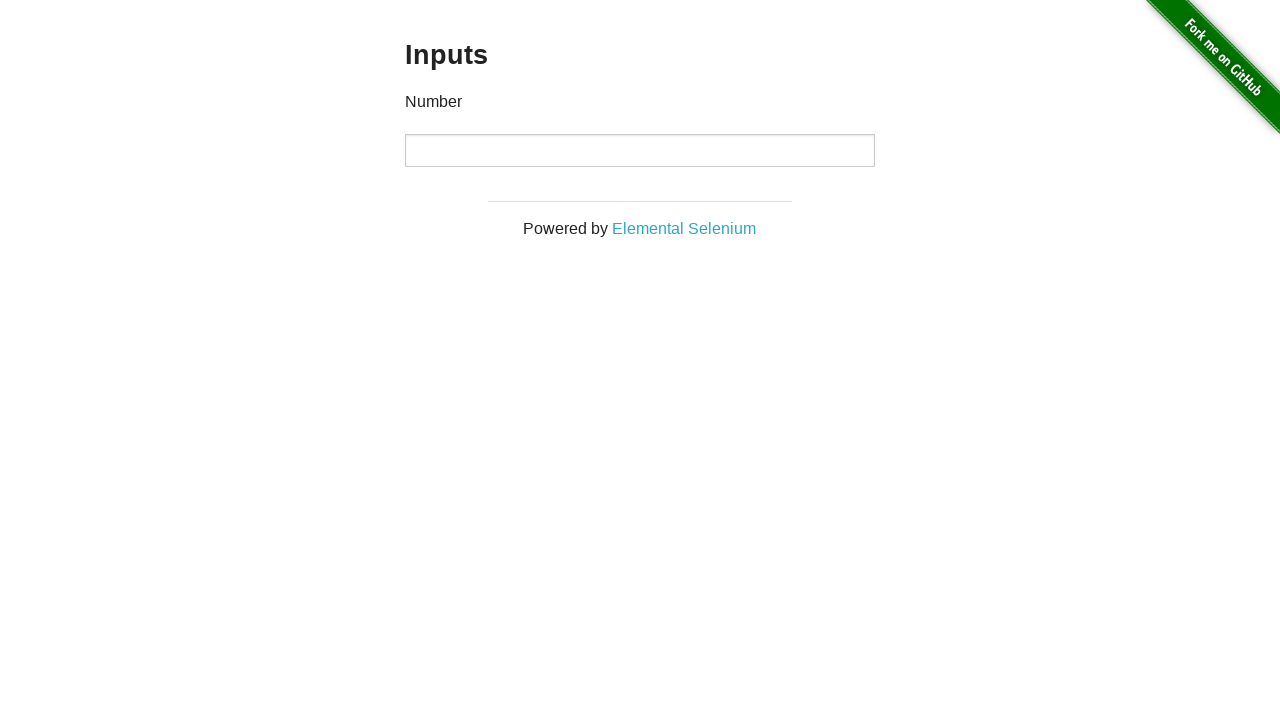

Clicked on the number input field at (640, 150) on div > input[type='number']
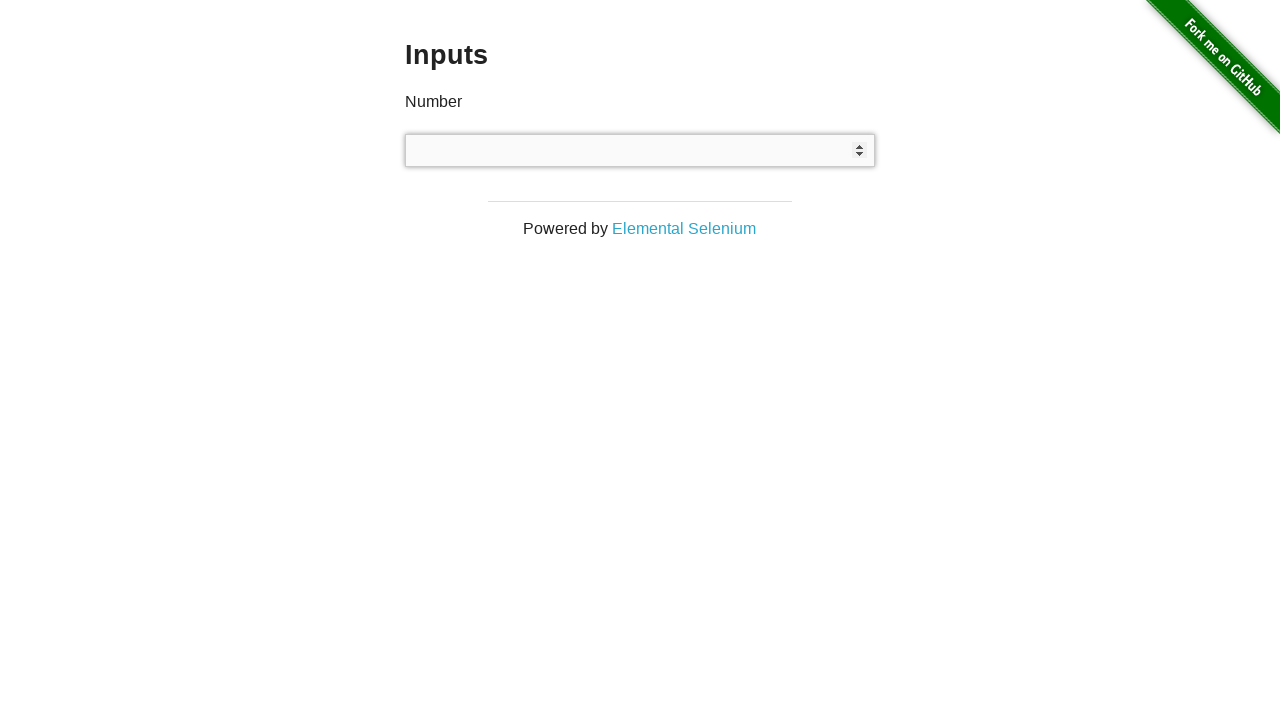

Filled the number input field with value '236' on div > input[type='number']
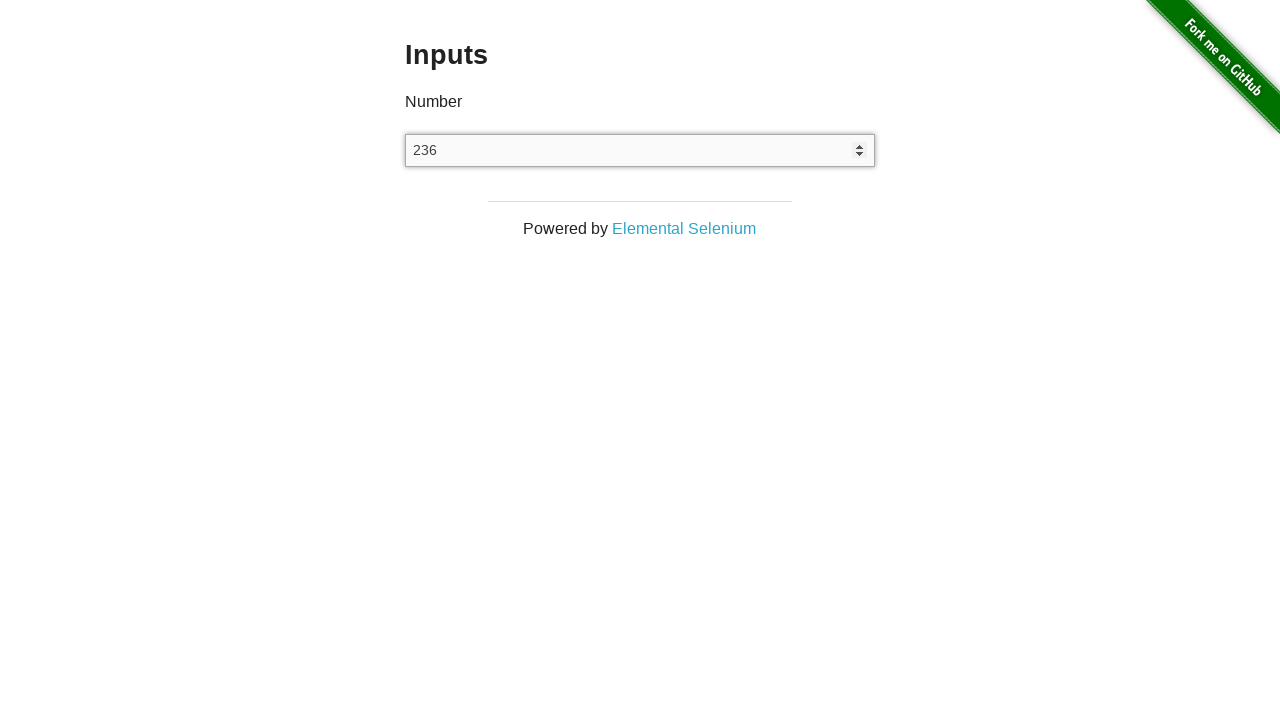

Retrieved initial number value: 236
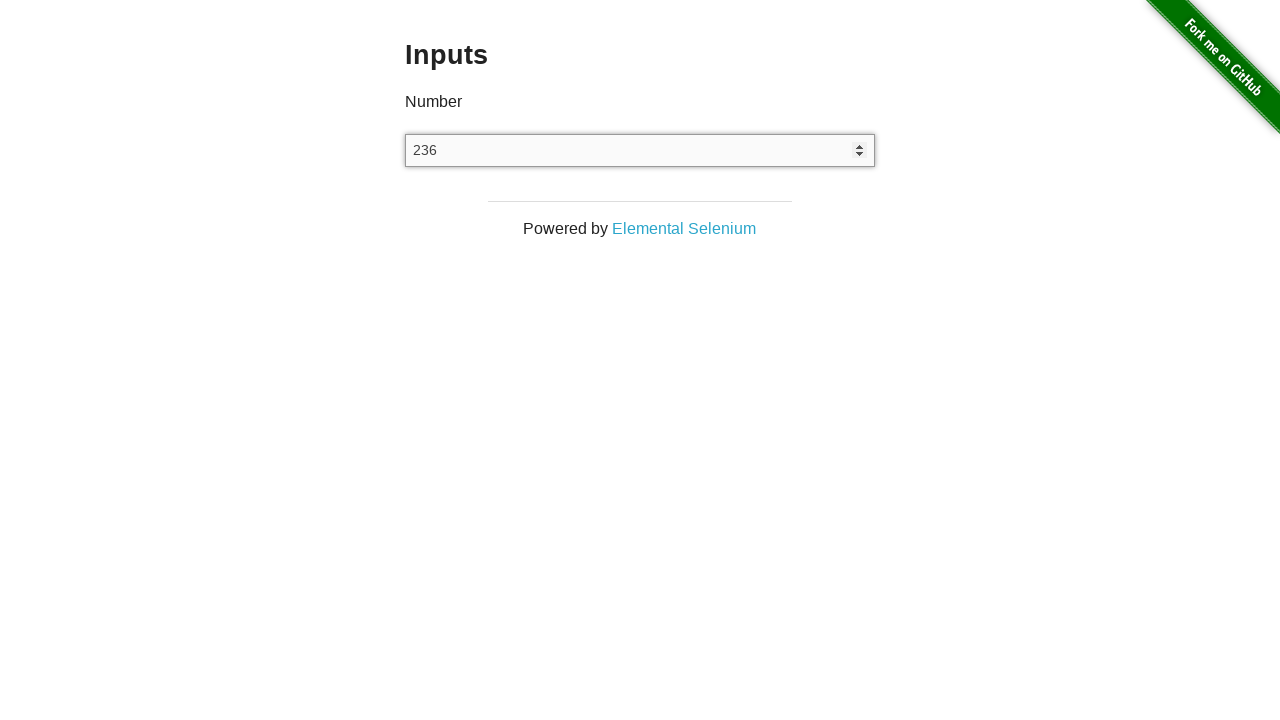

Executed JavaScript stepUp() to increment the value
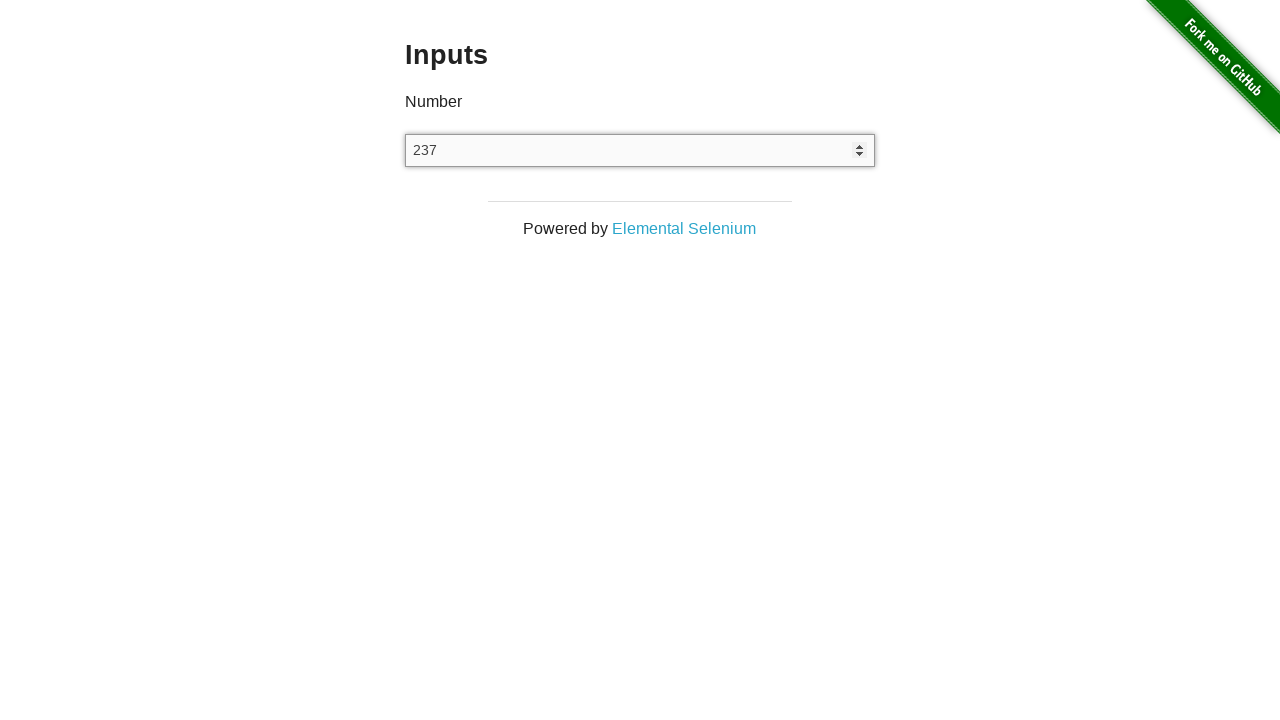

Dispatched change event to trigger value update
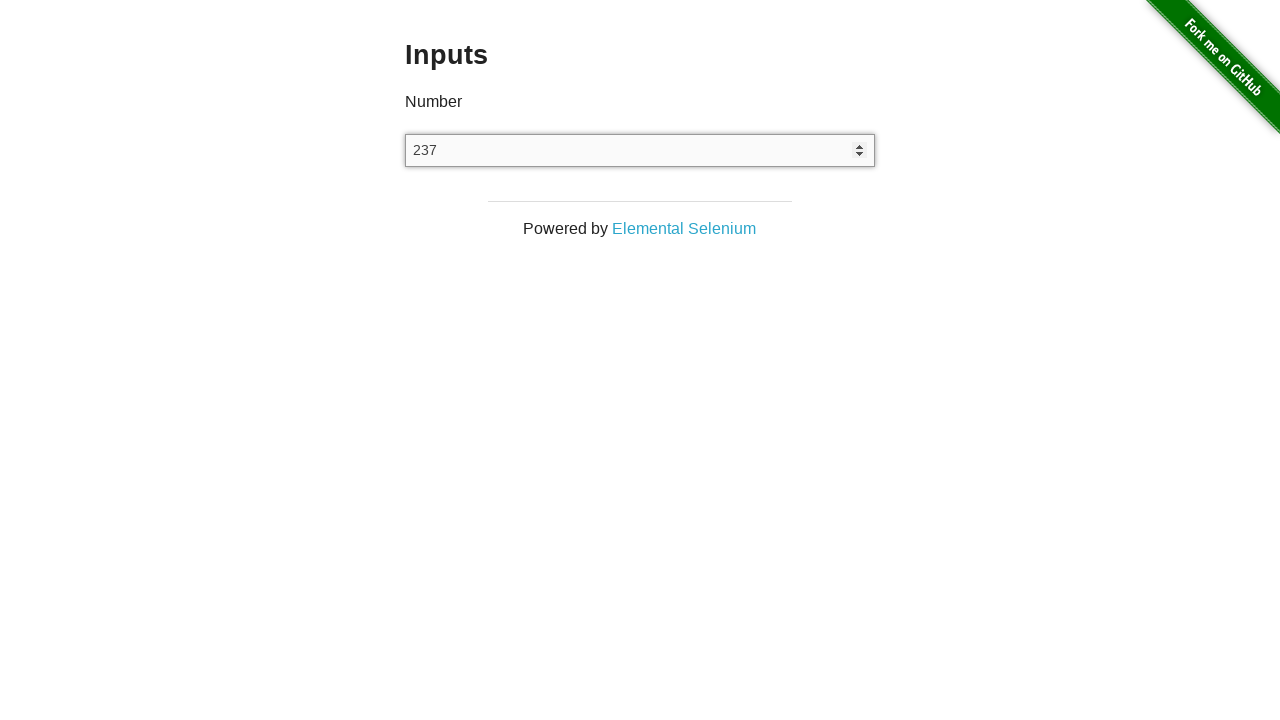

Retrieved updated number value: 237
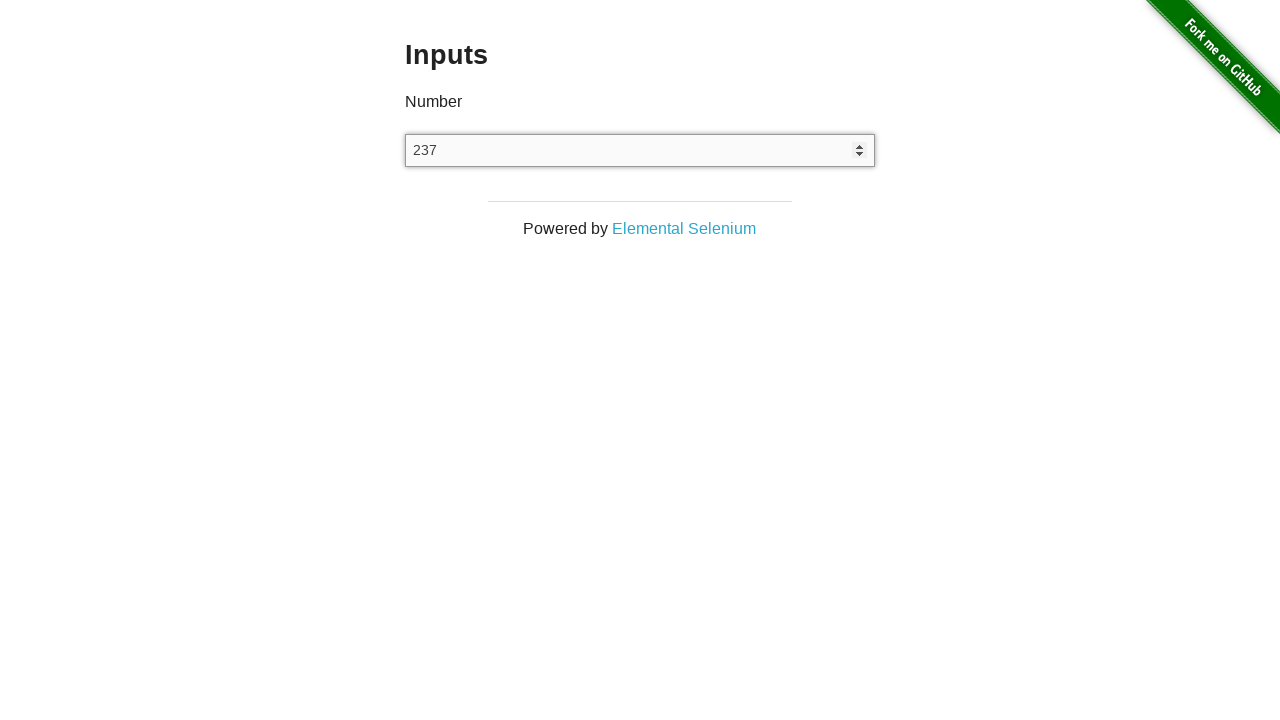

Verified that value increased by one (from 236 to 237)
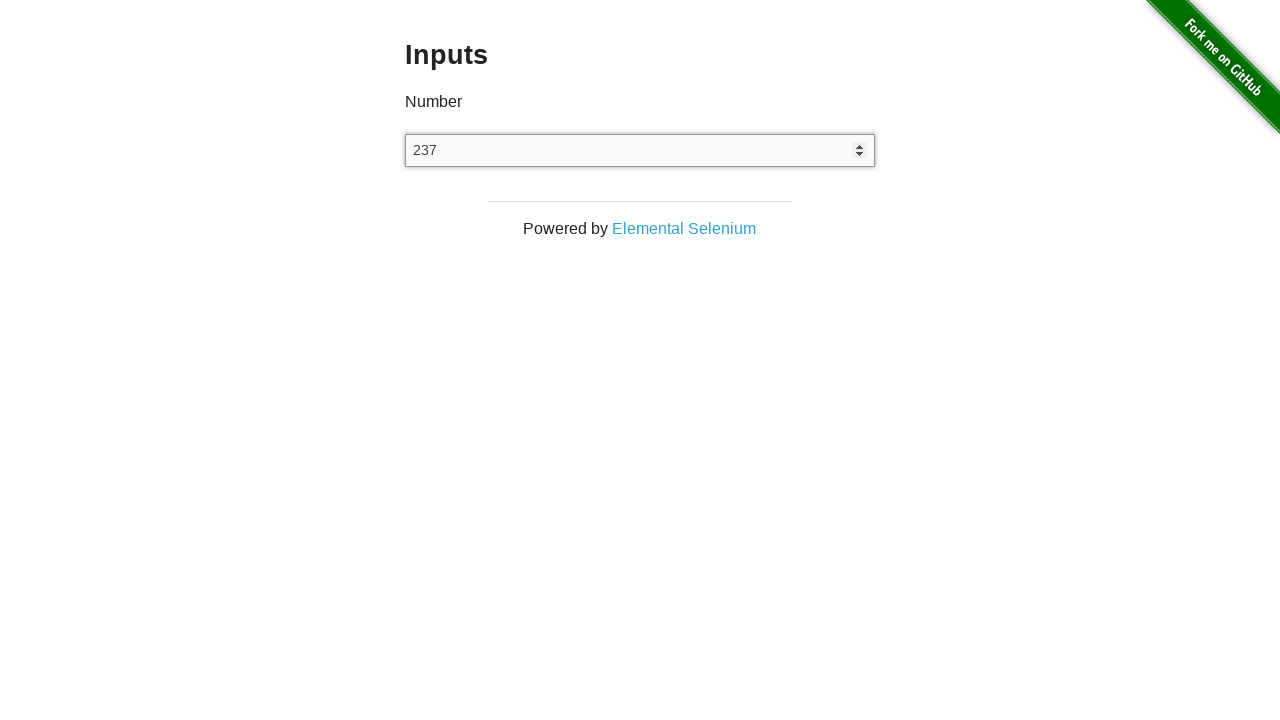

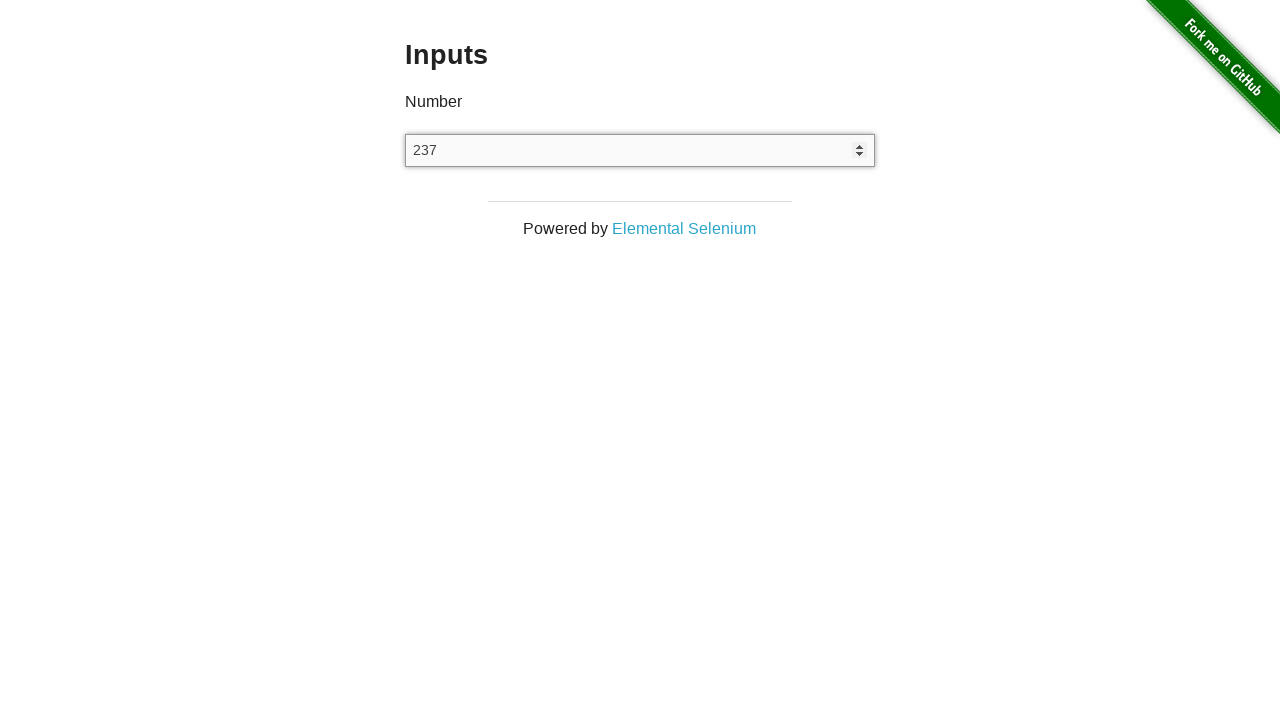